Tests the Add/Remove Elements functionality by clicking the "Add Element" button twice to create two delete buttons, then removes one and verifies the count changes correctly.

Starting URL: https://the-internet.herokuapp.com/add_remove_elements/

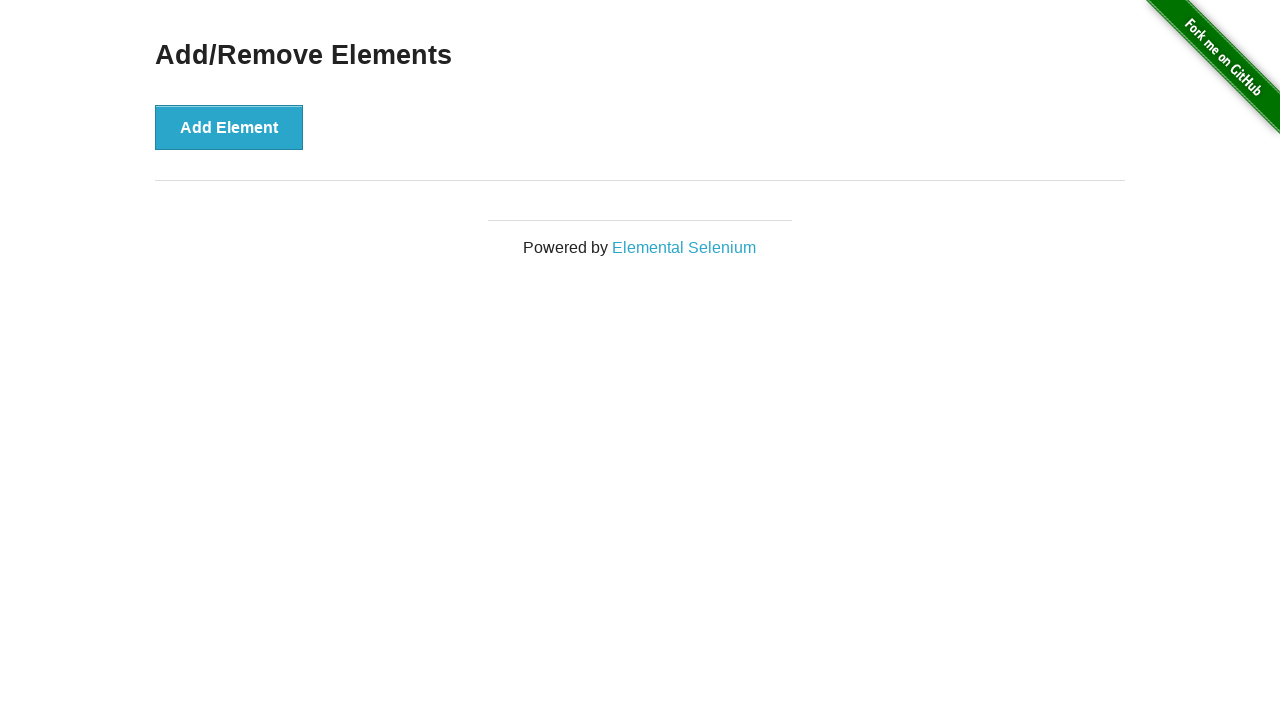

Clicked 'Add Element' button first time at (229, 127) on xpath=//button[text()='Add Element']
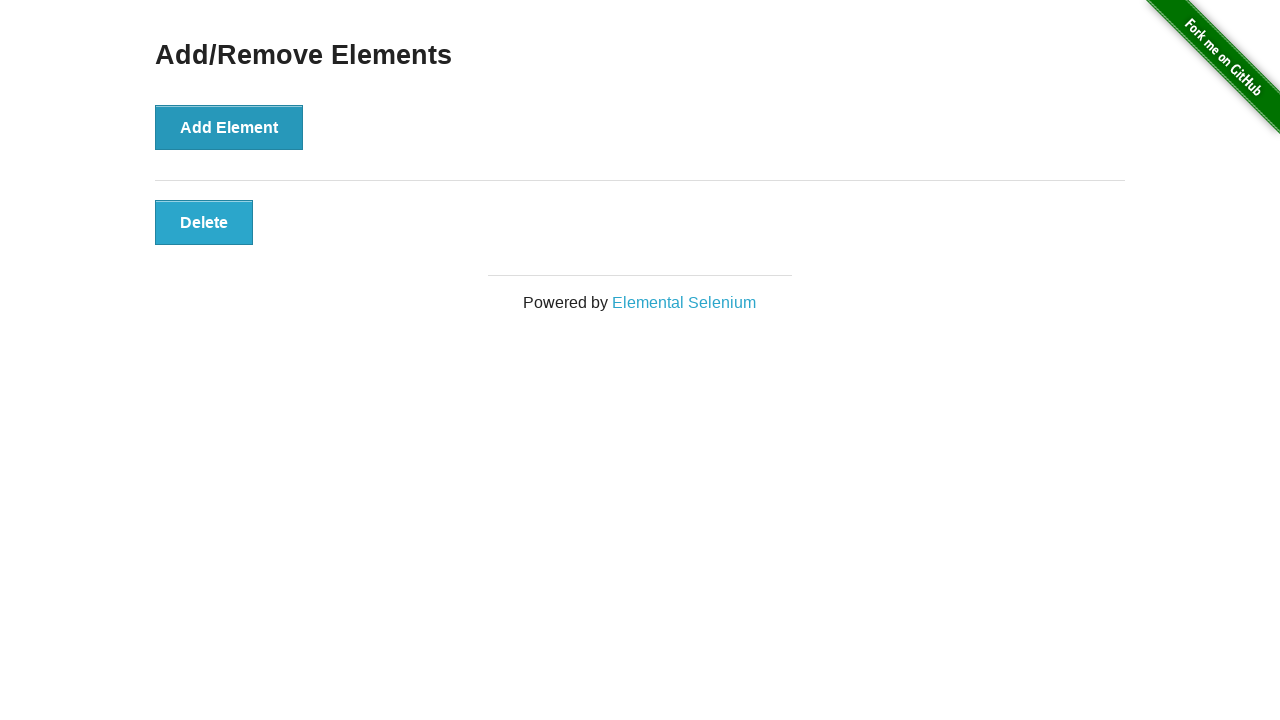

Clicked 'Add Element' button second time to create two delete buttons at (229, 127) on xpath=//button[text()='Add Element']
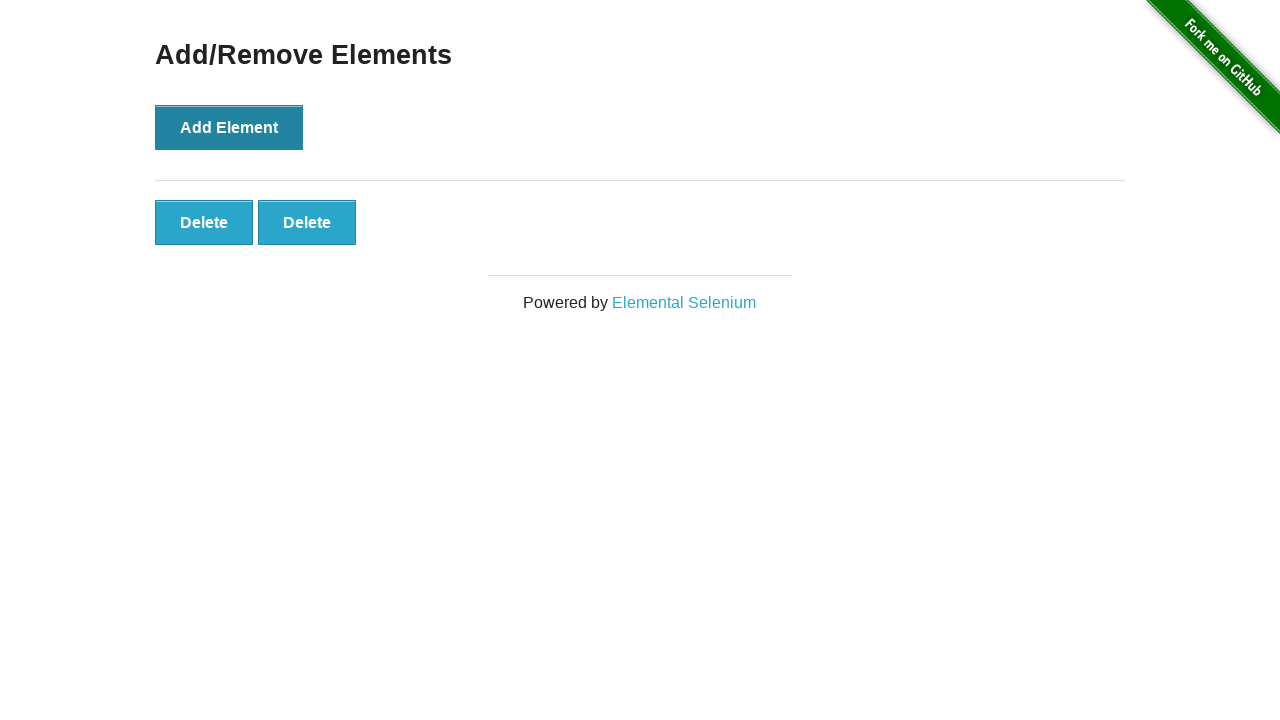

Verified two delete buttons are present on the page
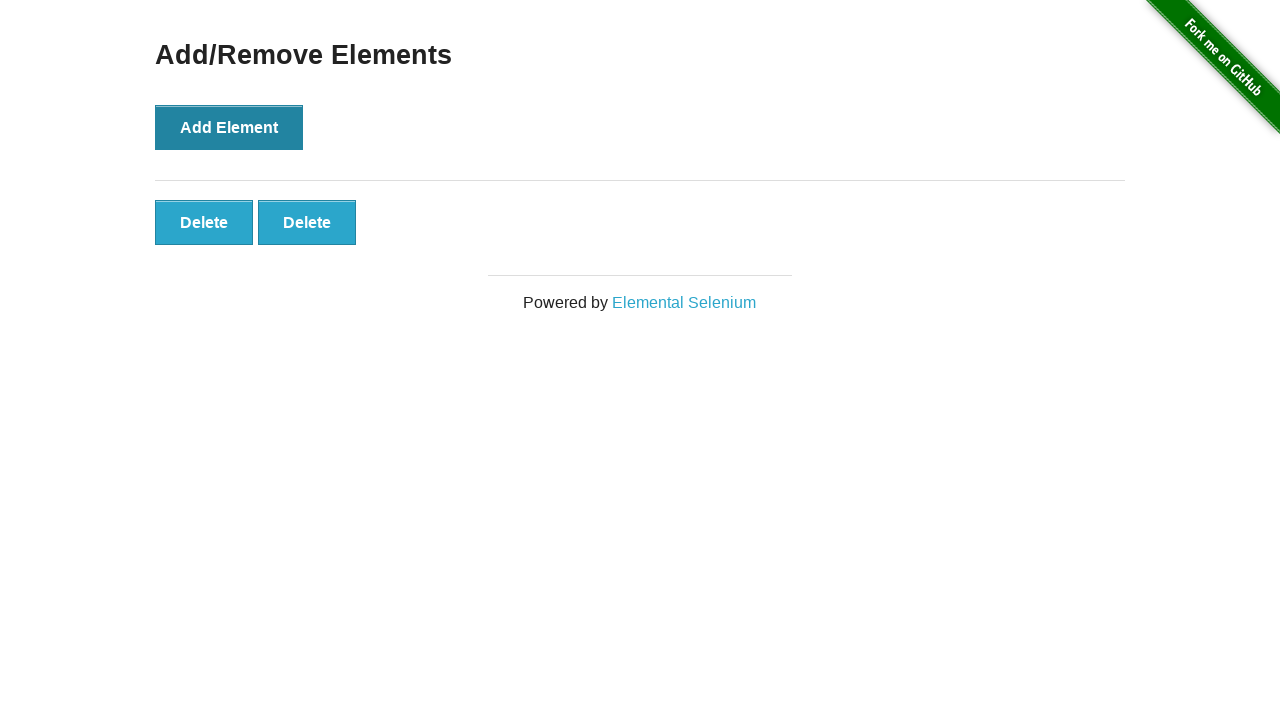

Clicked the second delete button to remove it at (307, 222) on xpath=//button[text()='Delete'] >> nth=1
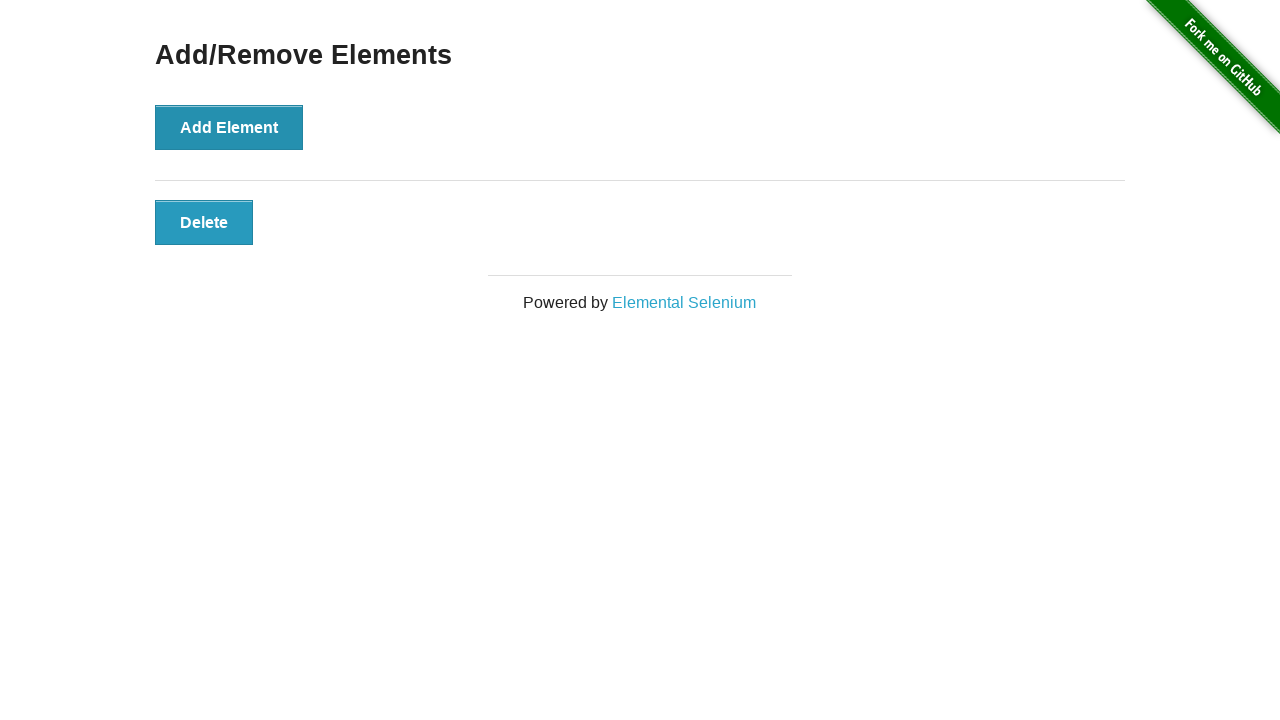

Verified only one delete button remains after removal
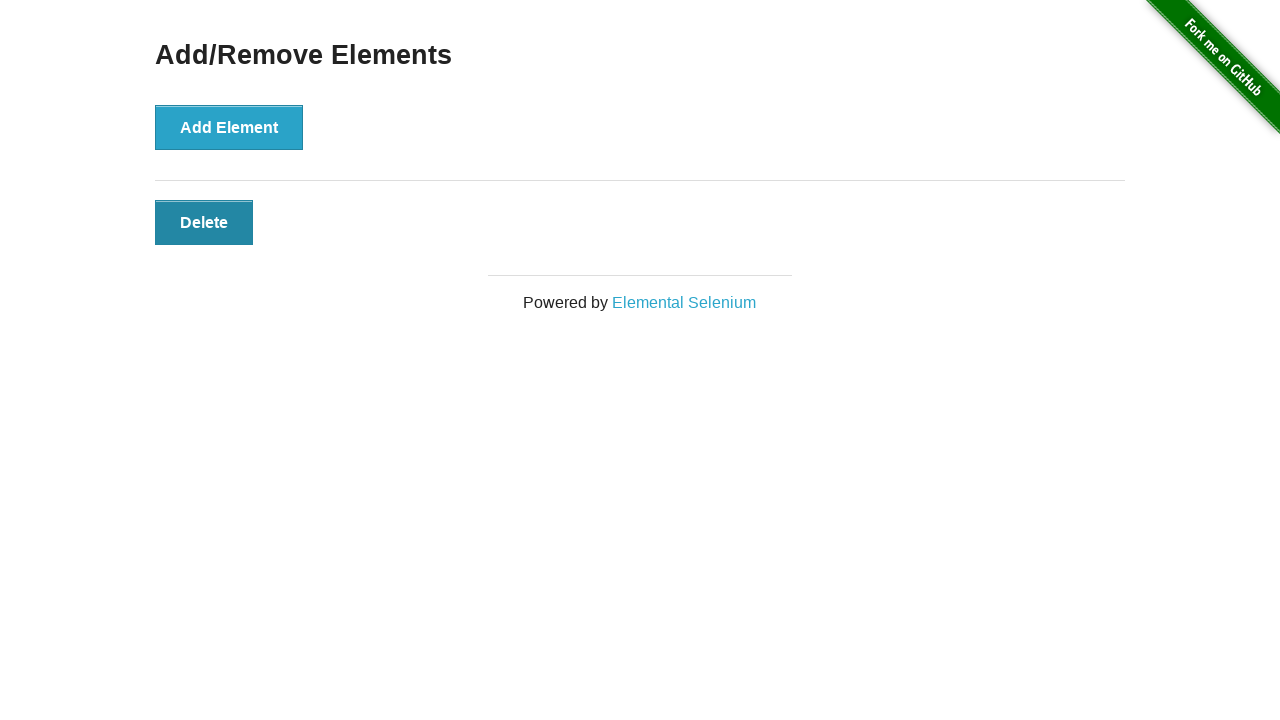

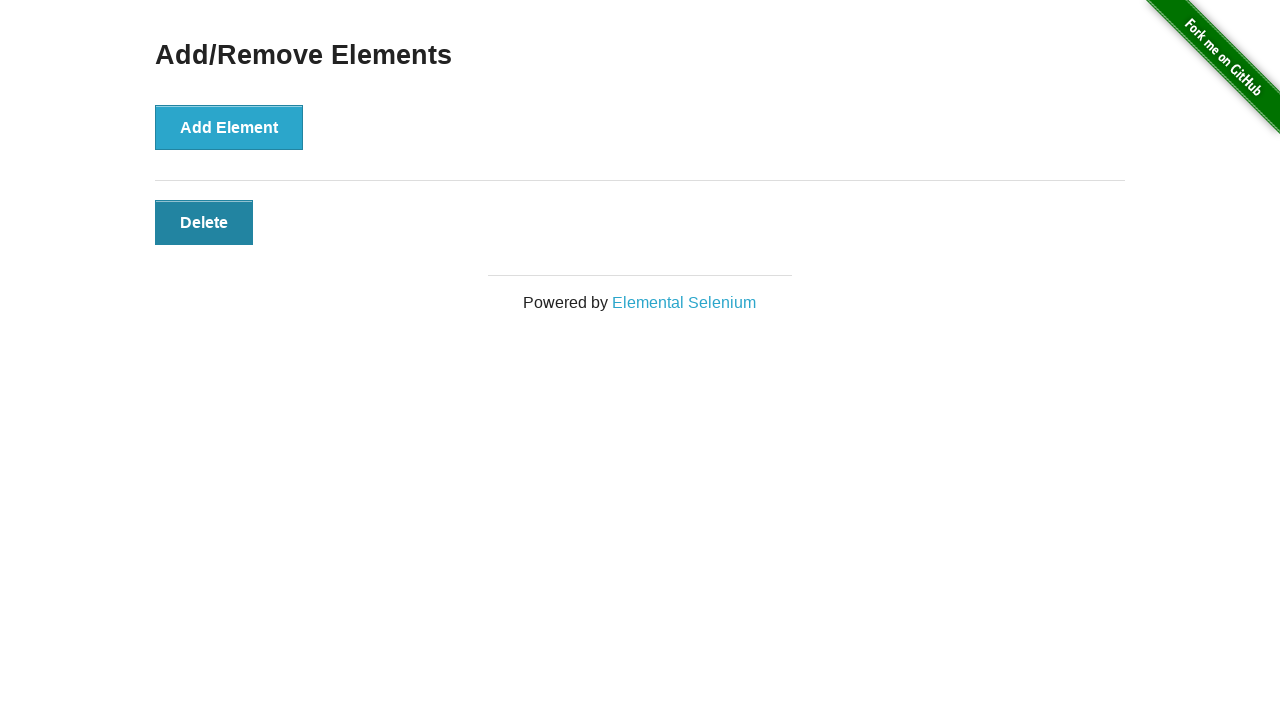